Tests JavaScript confirm dialog by clicking a button that triggers a confirm dialog, waiting for it to appear, verifying the dialog text, and dismissing it.

Starting URL: https://bonigarcia.dev/selenium-webdriver-java/dialog-boxes.html

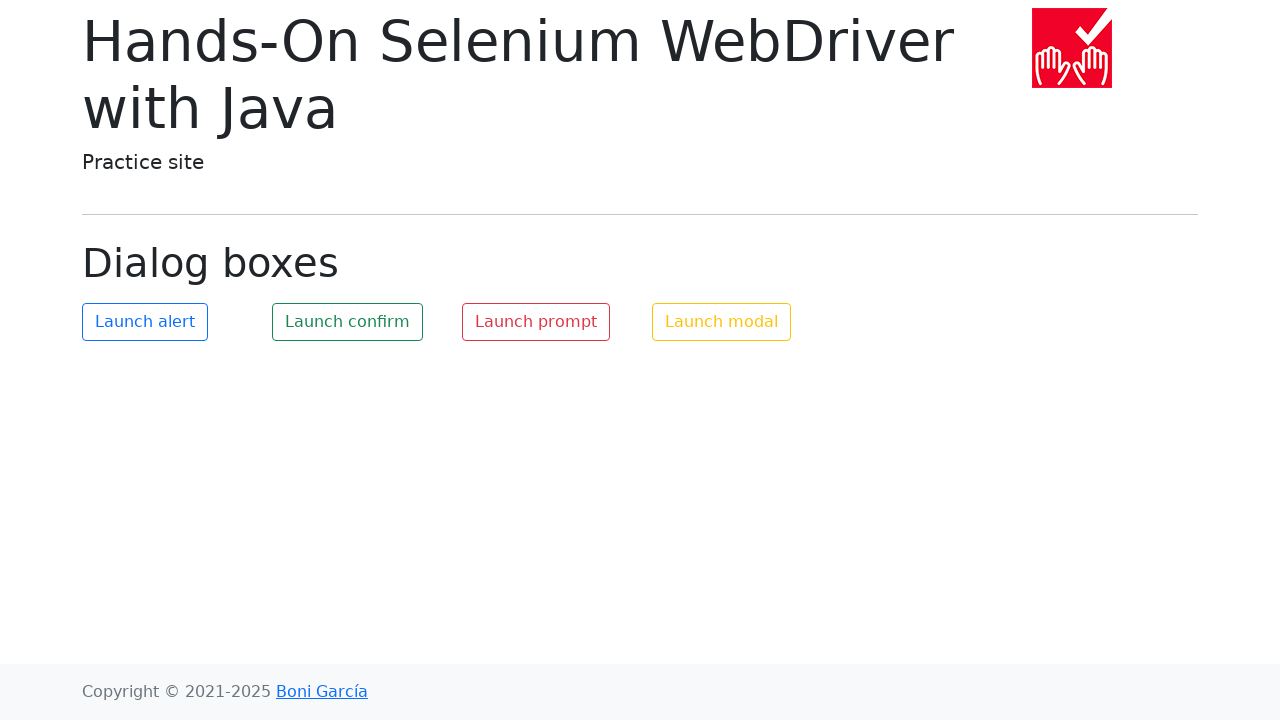

Navigated to dialog boxes test page
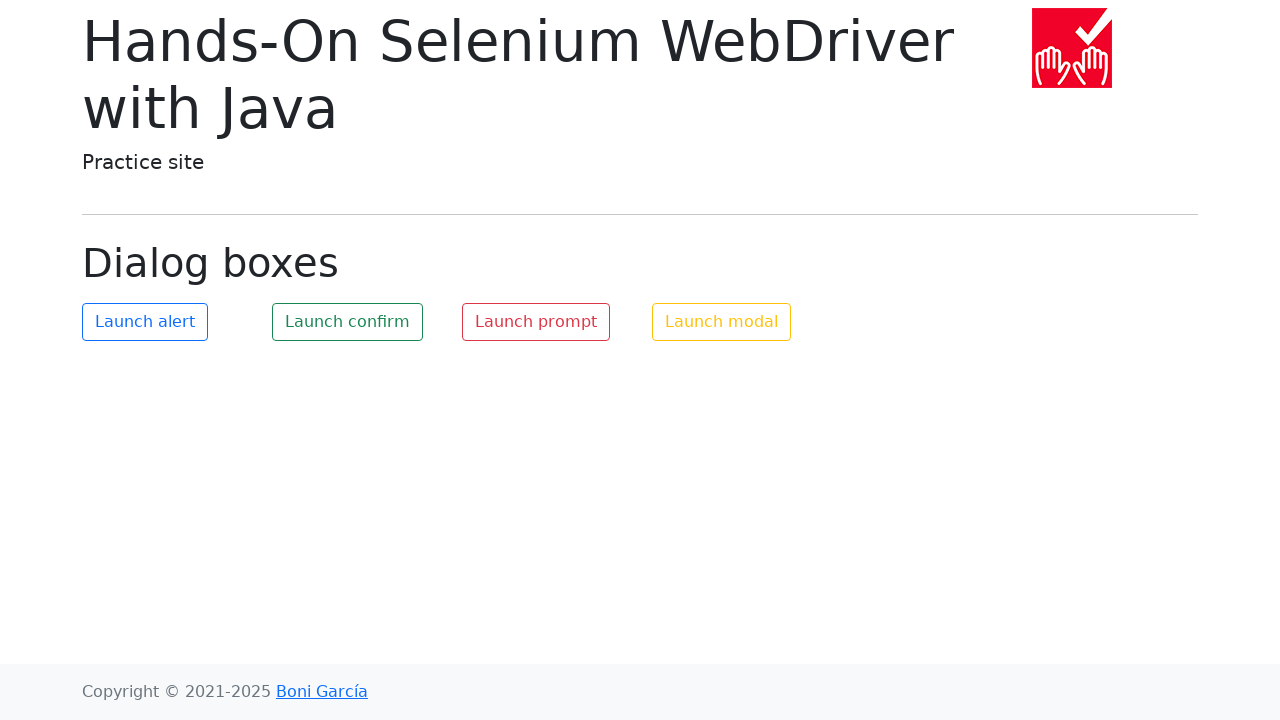

Clicked button to trigger confirm dialog at (348, 322) on #my-confirm
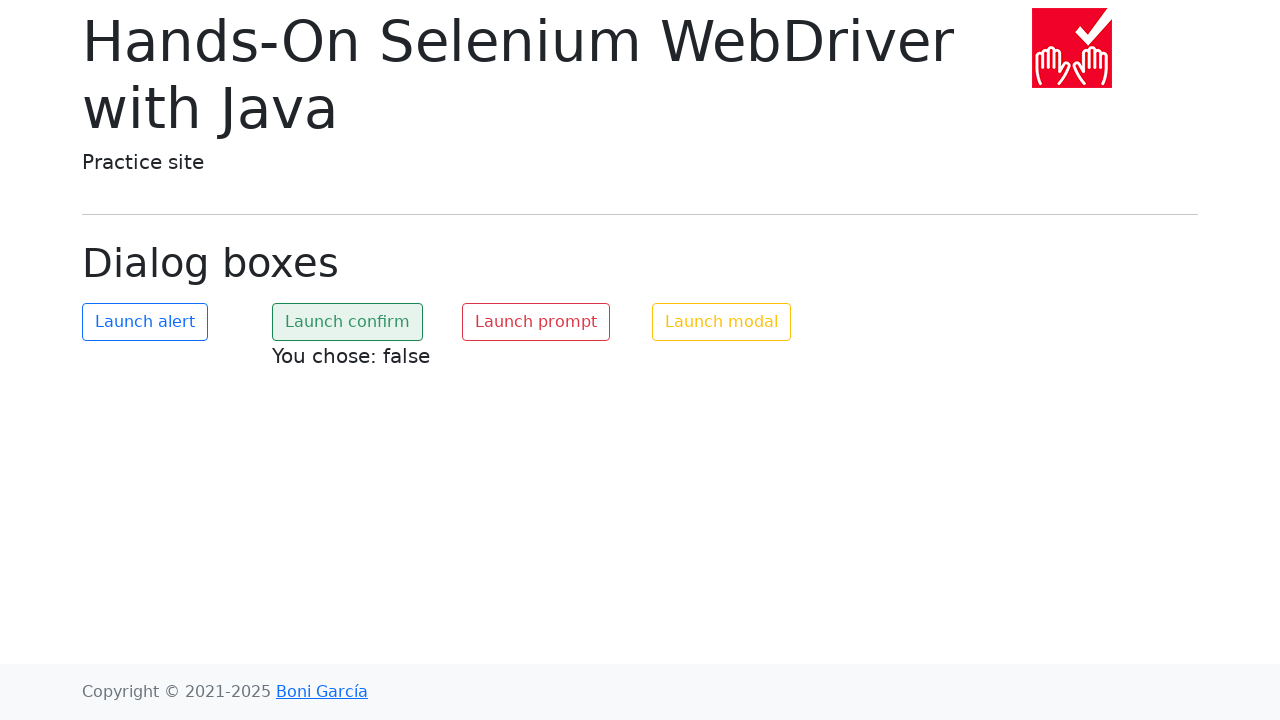

Set up dialog handler to dismiss confirm dialog
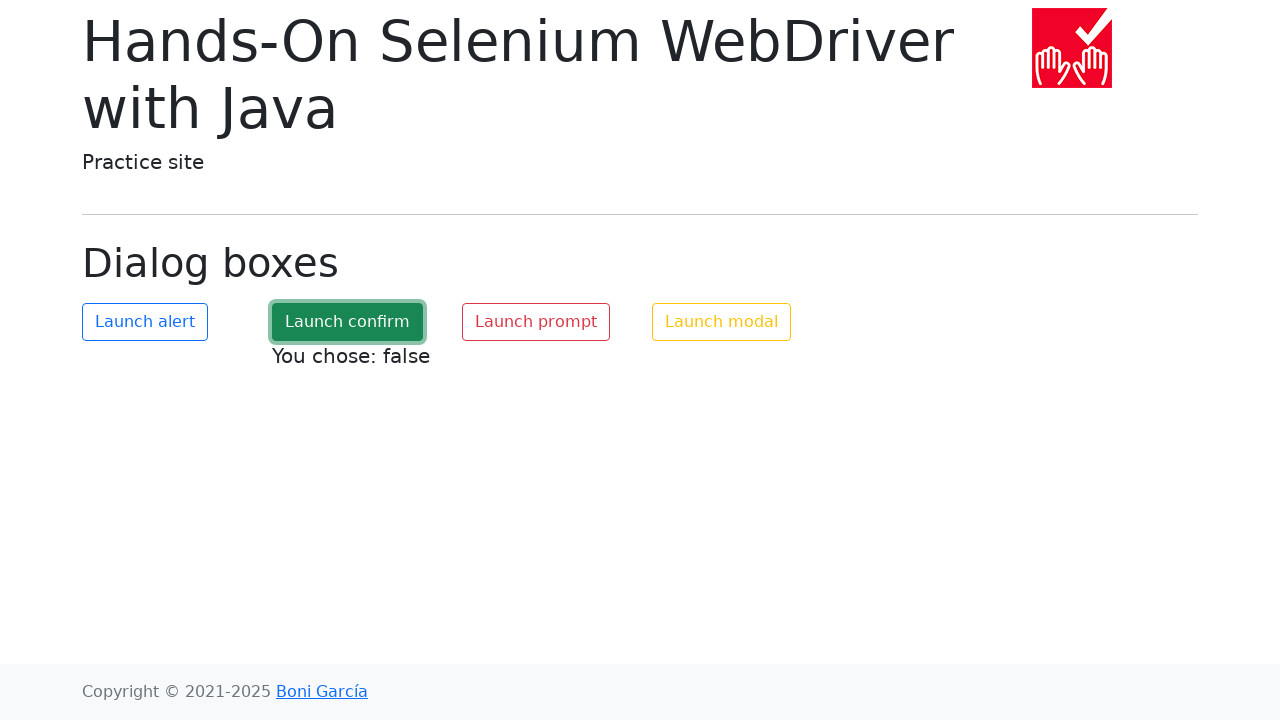

Waited for dialog handling to complete
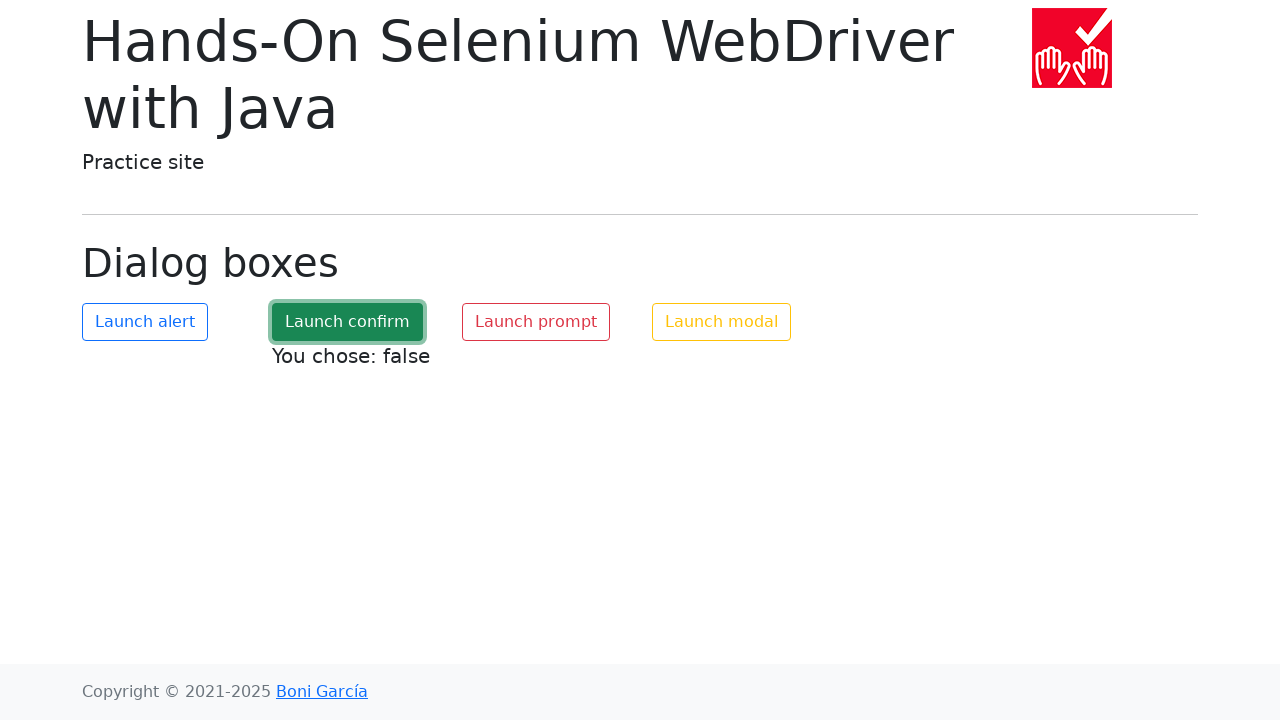

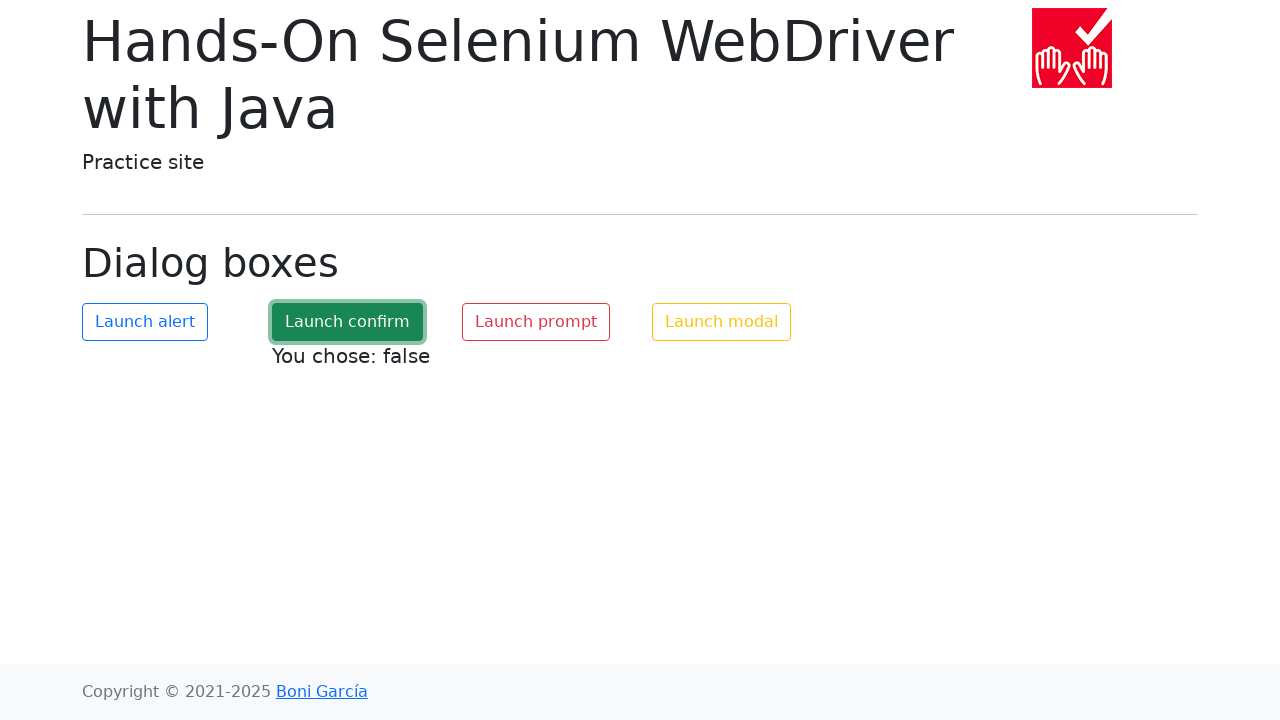